Tests checkbox toggle behavior by refreshing the page, then clicking the checkbox twice to select and unselect it

Starting URL: https://rahulshettyacademy.com/AutomationPractice/

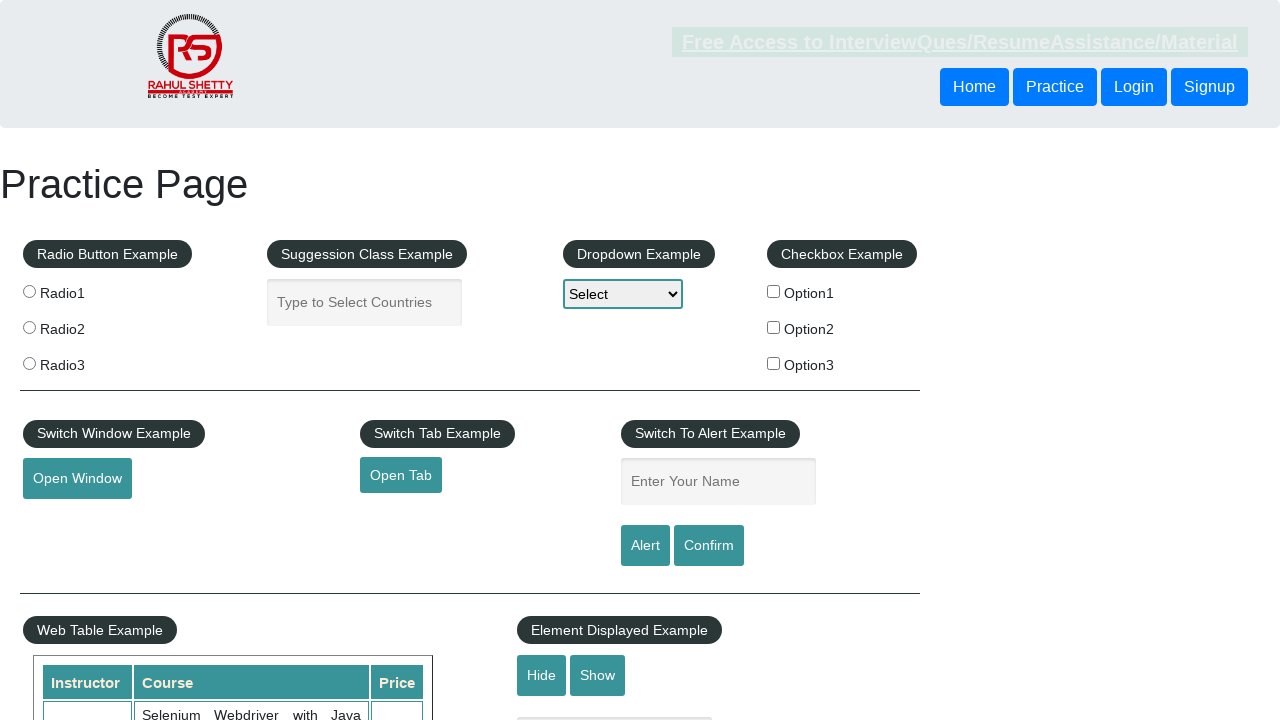

Page reloaded
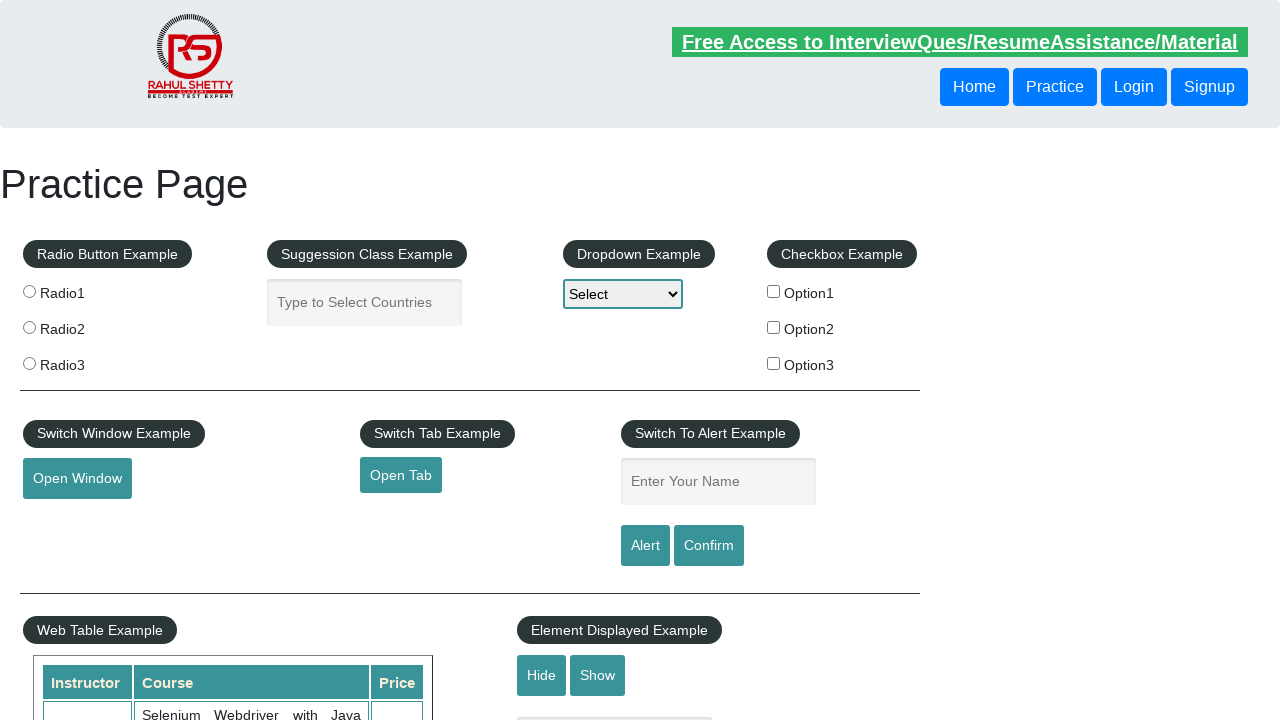

Located checkbox element #checkBoxOption1
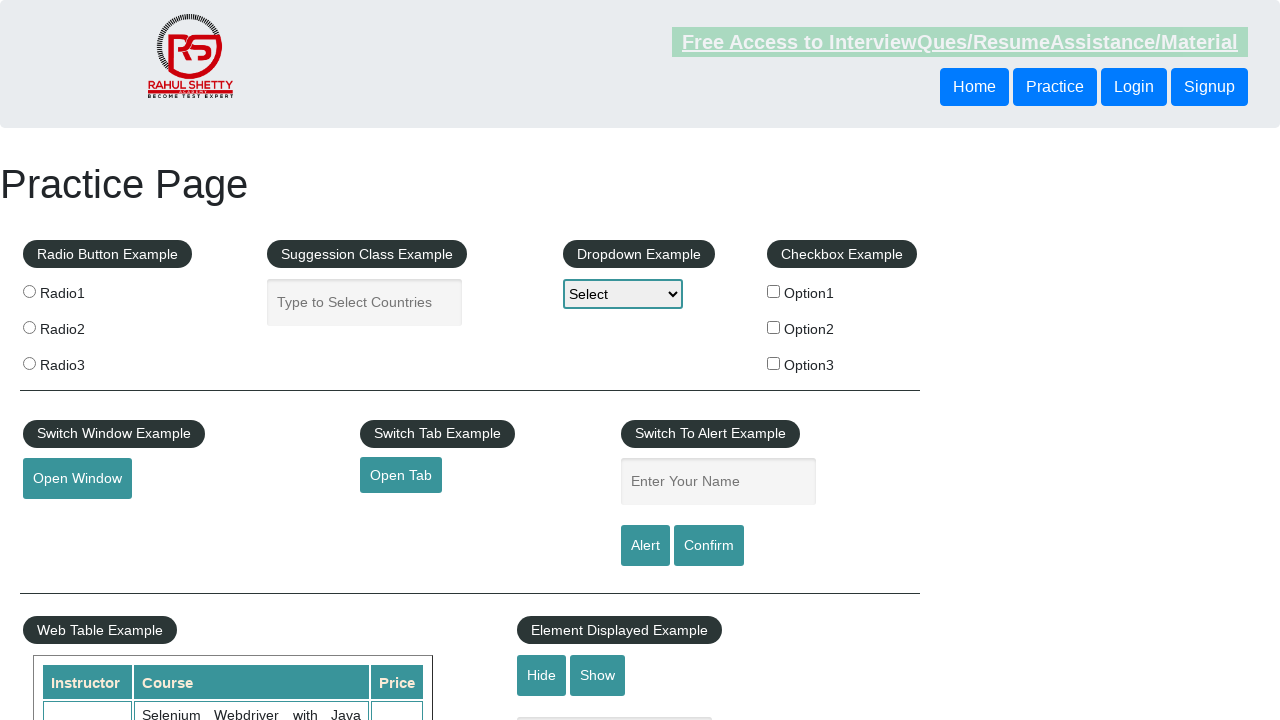

Checkbox became visible
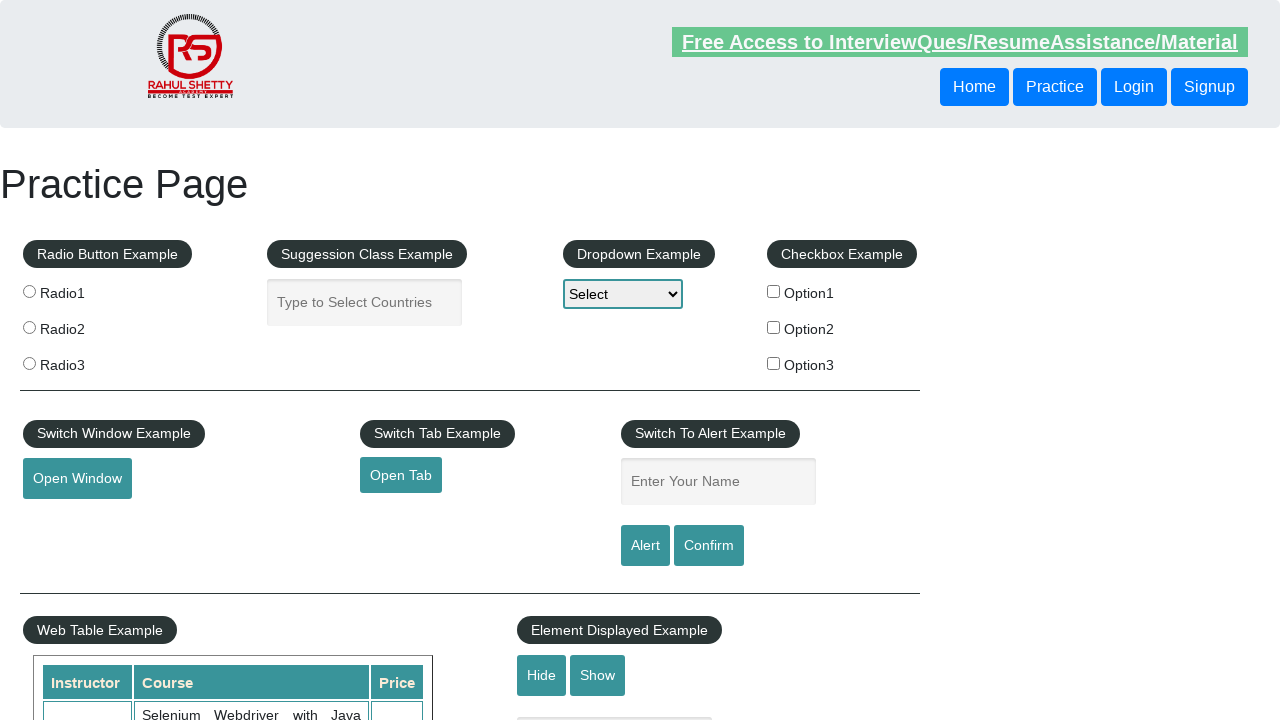

Checkbox is not checked initially
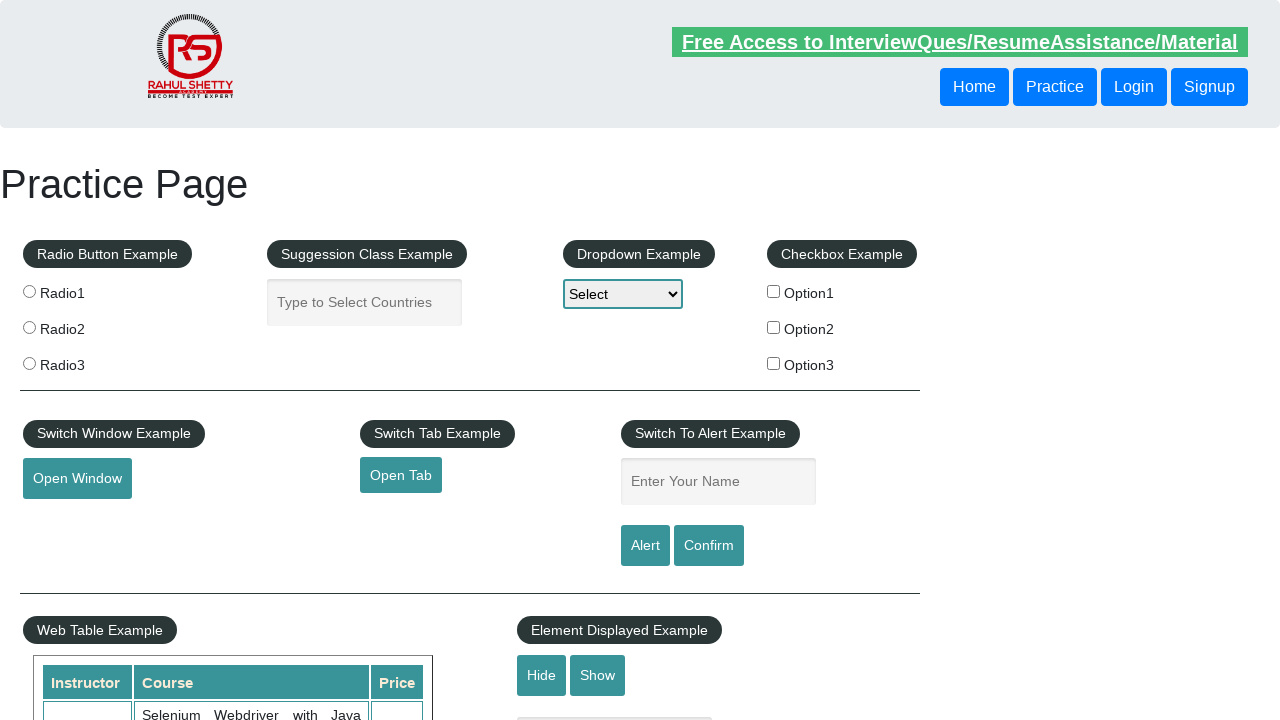

Clicked checkbox to select it at (774, 291) on #checkBoxOption1
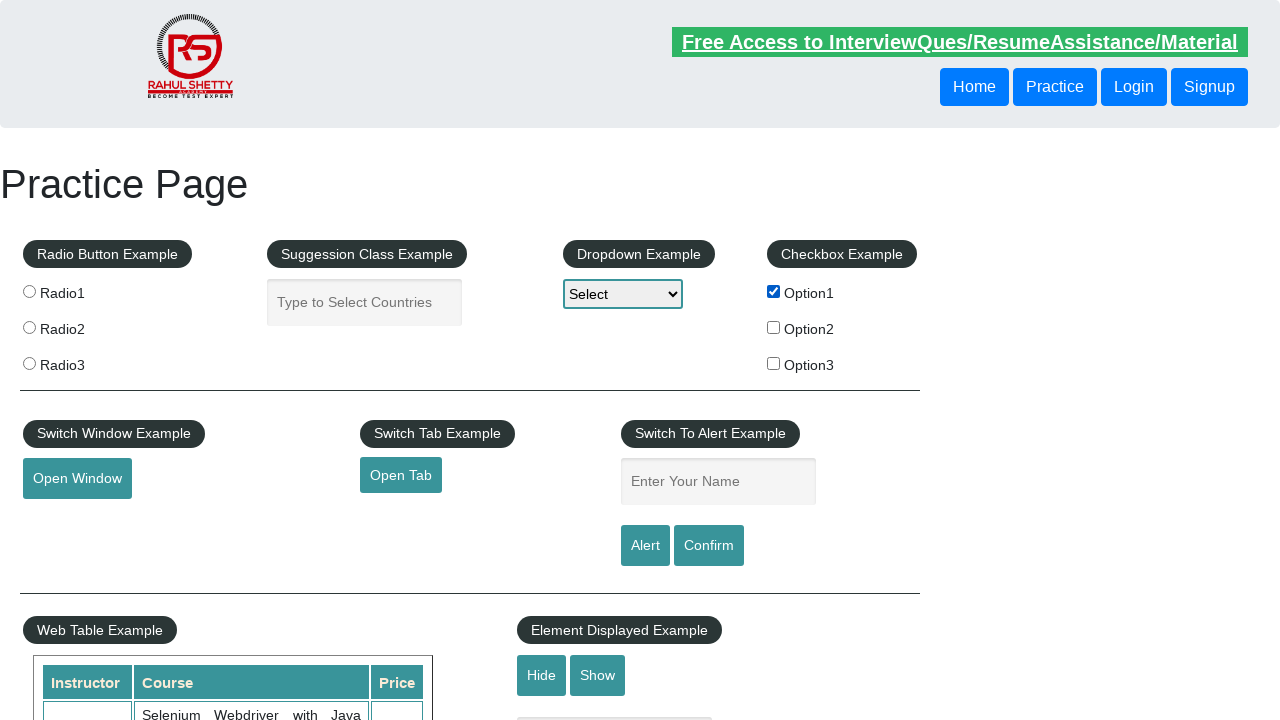

Clicked checkbox again to unselect it at (774, 291) on #checkBoxOption1
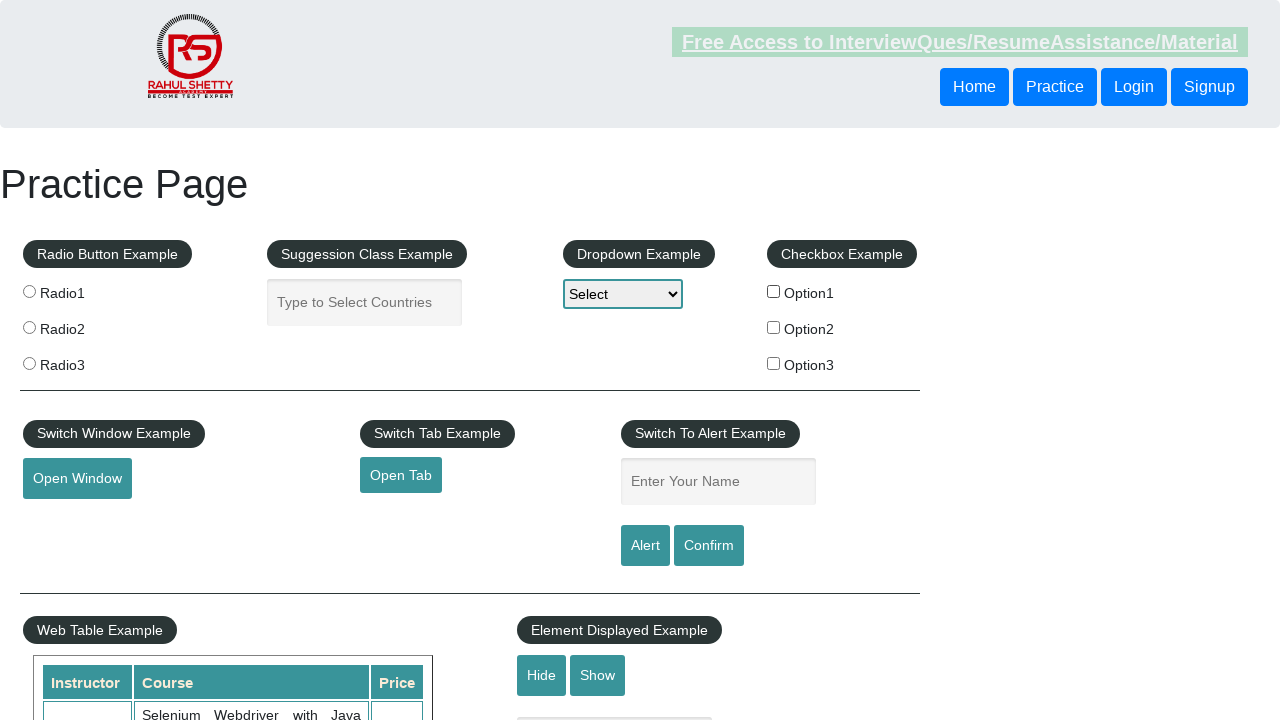

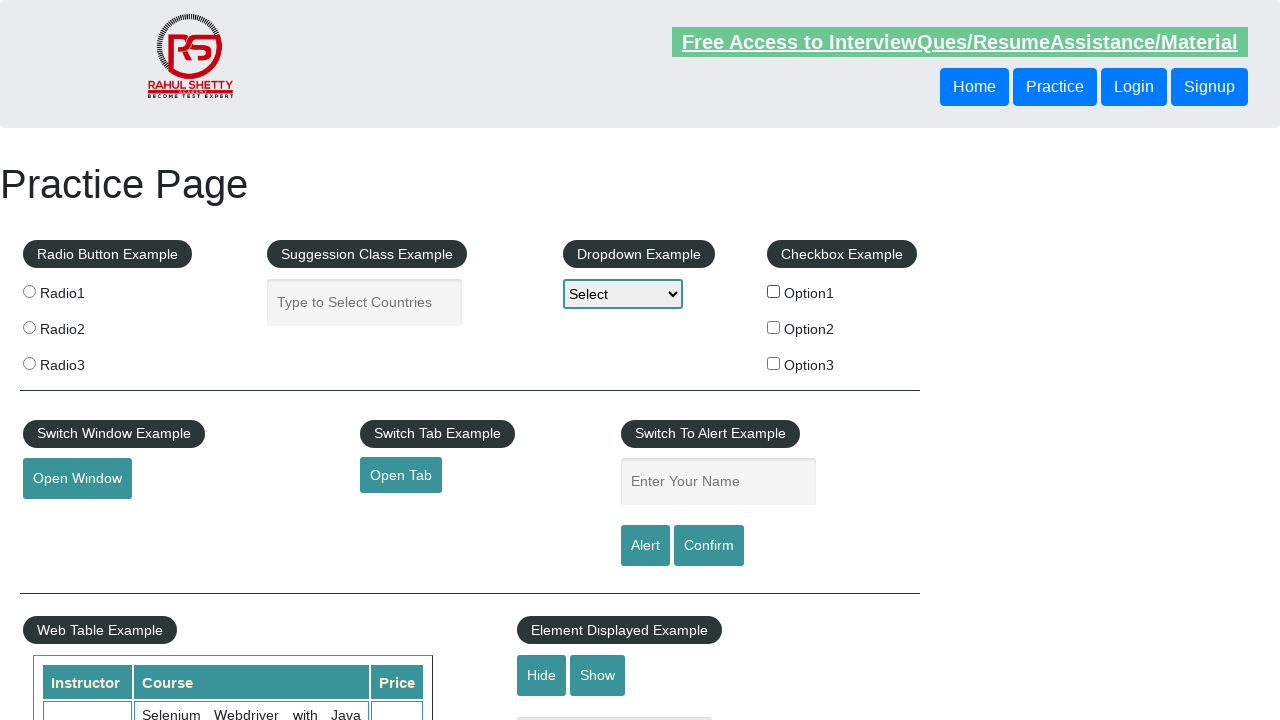